Tests filtering to display all todo items after applying other filters

Starting URL: https://demo.playwright.dev/todomvc

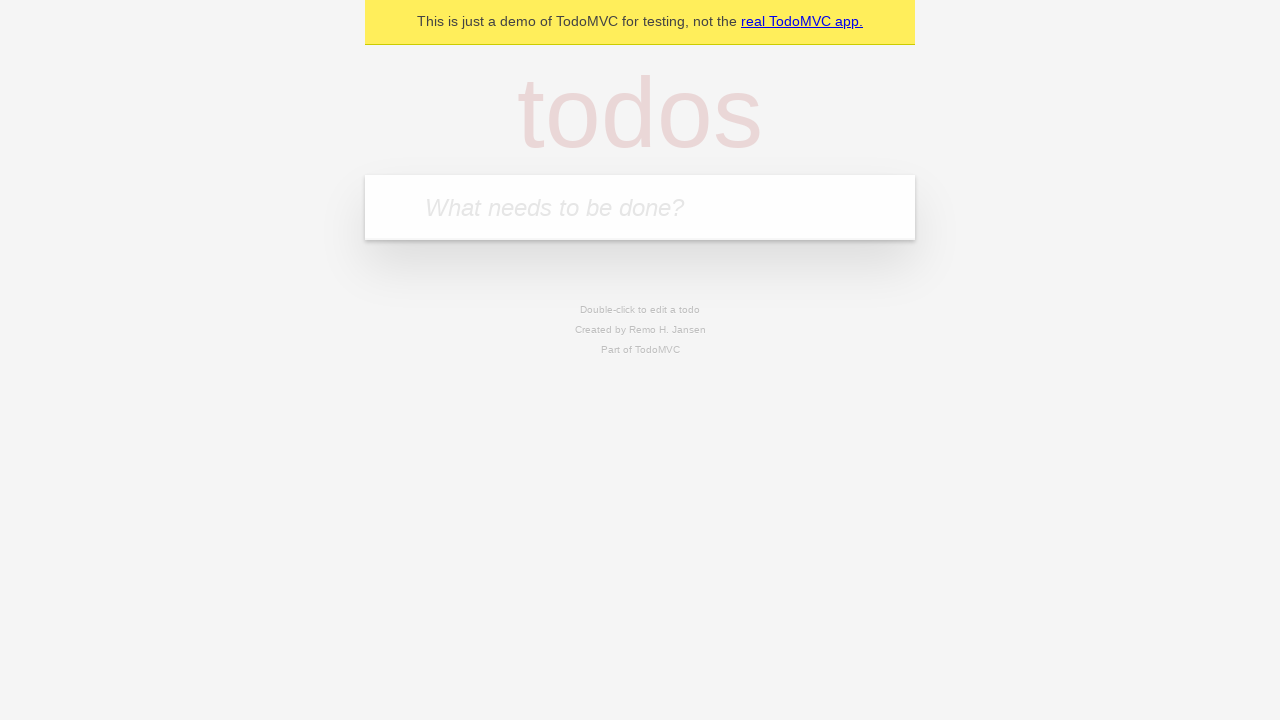

Filled todo input with 'buy some cheese' on internal:attr=[placeholder="What needs to be done?"i]
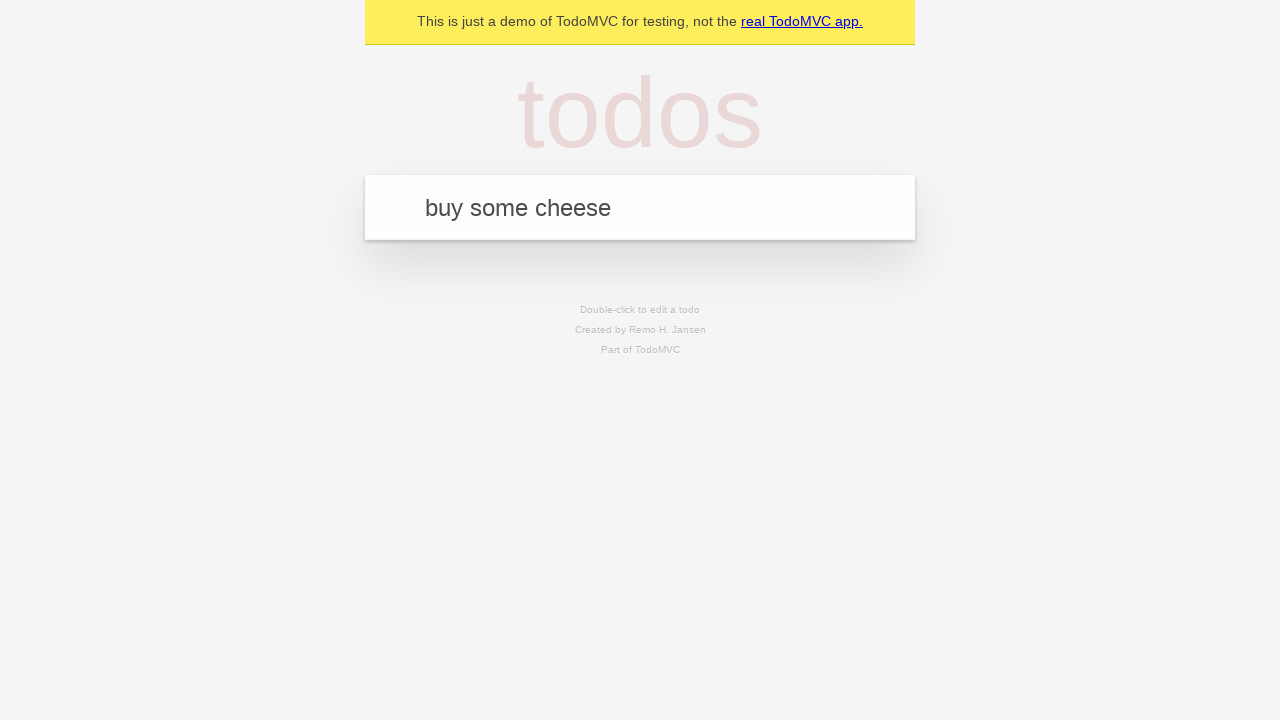

Pressed Enter to add todo 'buy some cheese' on internal:attr=[placeholder="What needs to be done?"i]
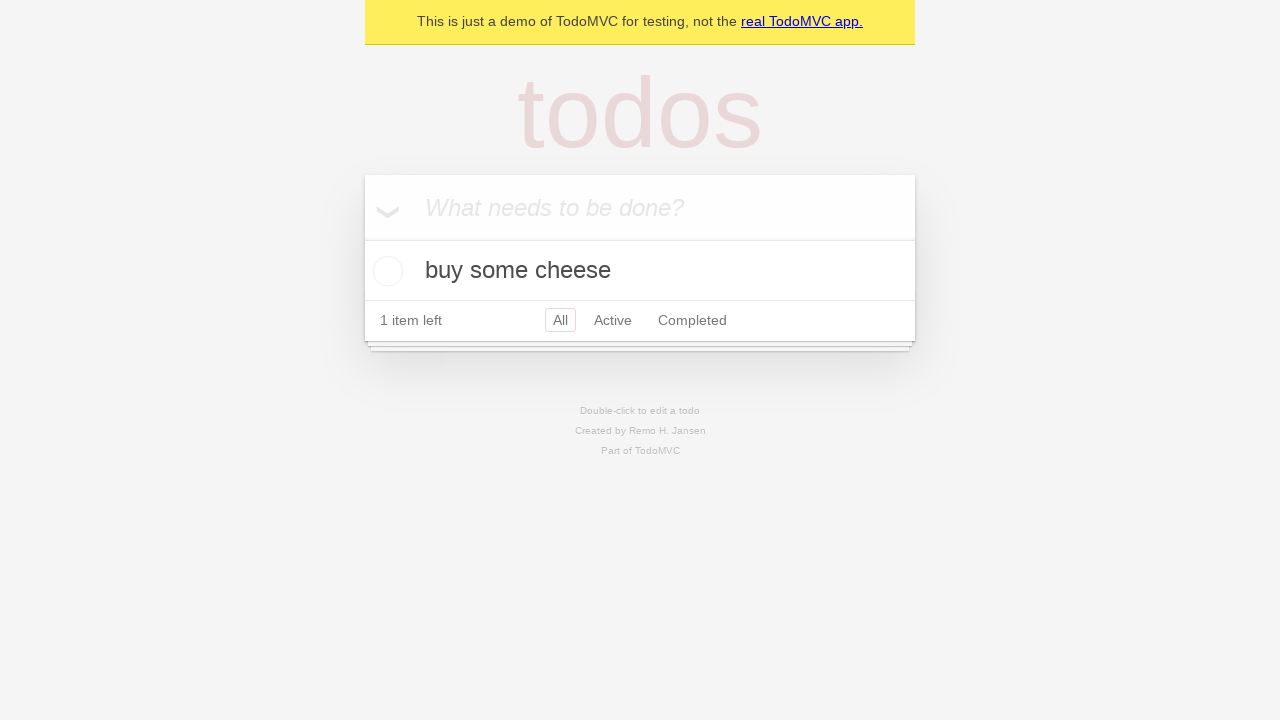

Filled todo input with 'feed the cat' on internal:attr=[placeholder="What needs to be done?"i]
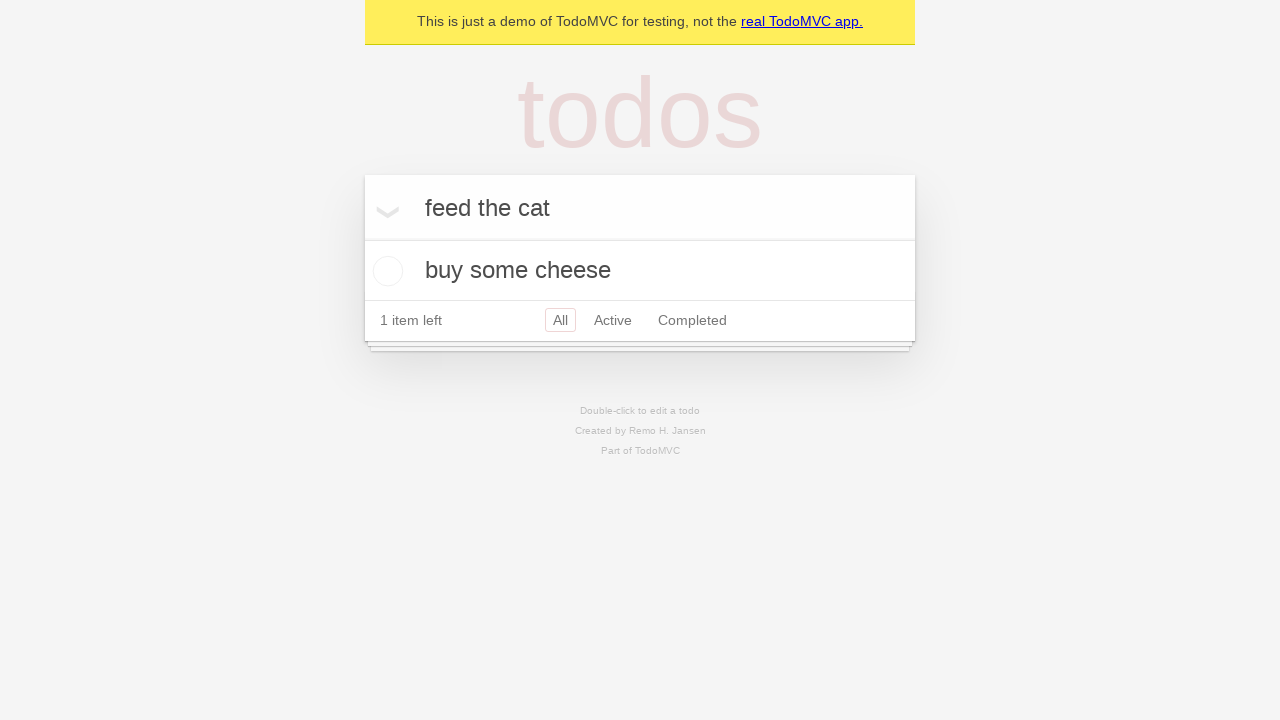

Pressed Enter to add todo 'feed the cat' on internal:attr=[placeholder="What needs to be done?"i]
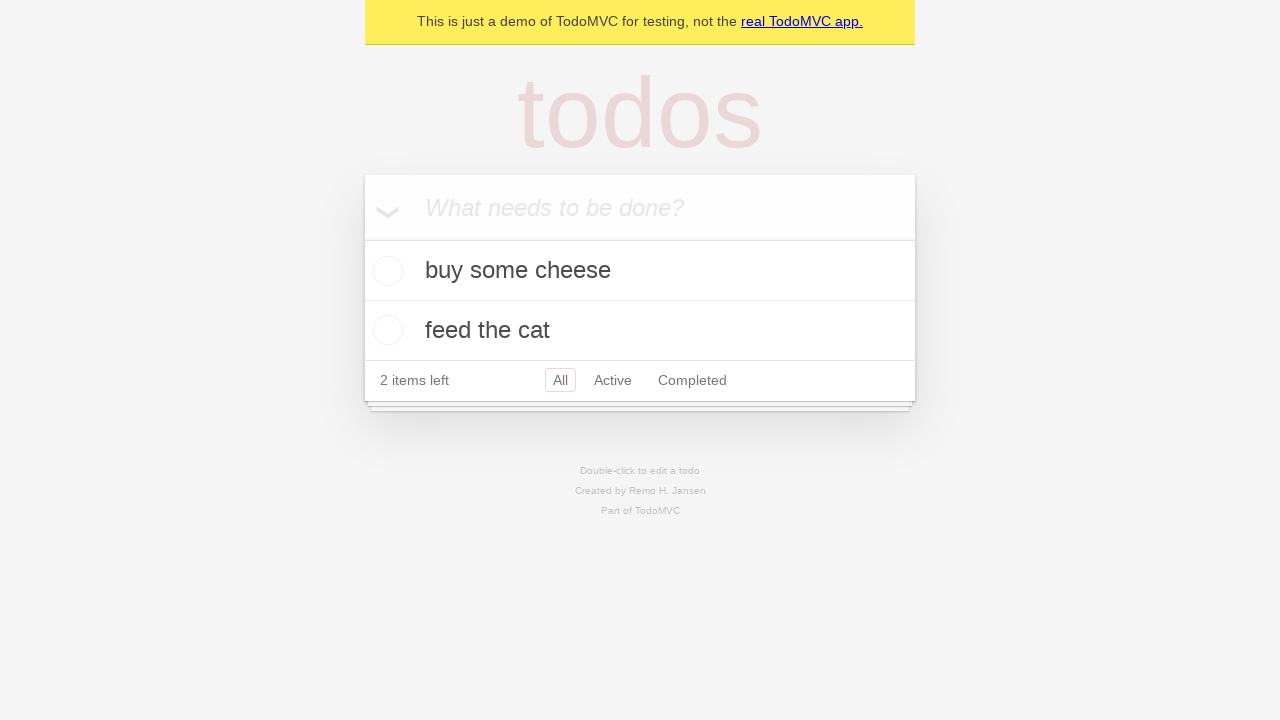

Filled todo input with 'book a doctors appointment' on internal:attr=[placeholder="What needs to be done?"i]
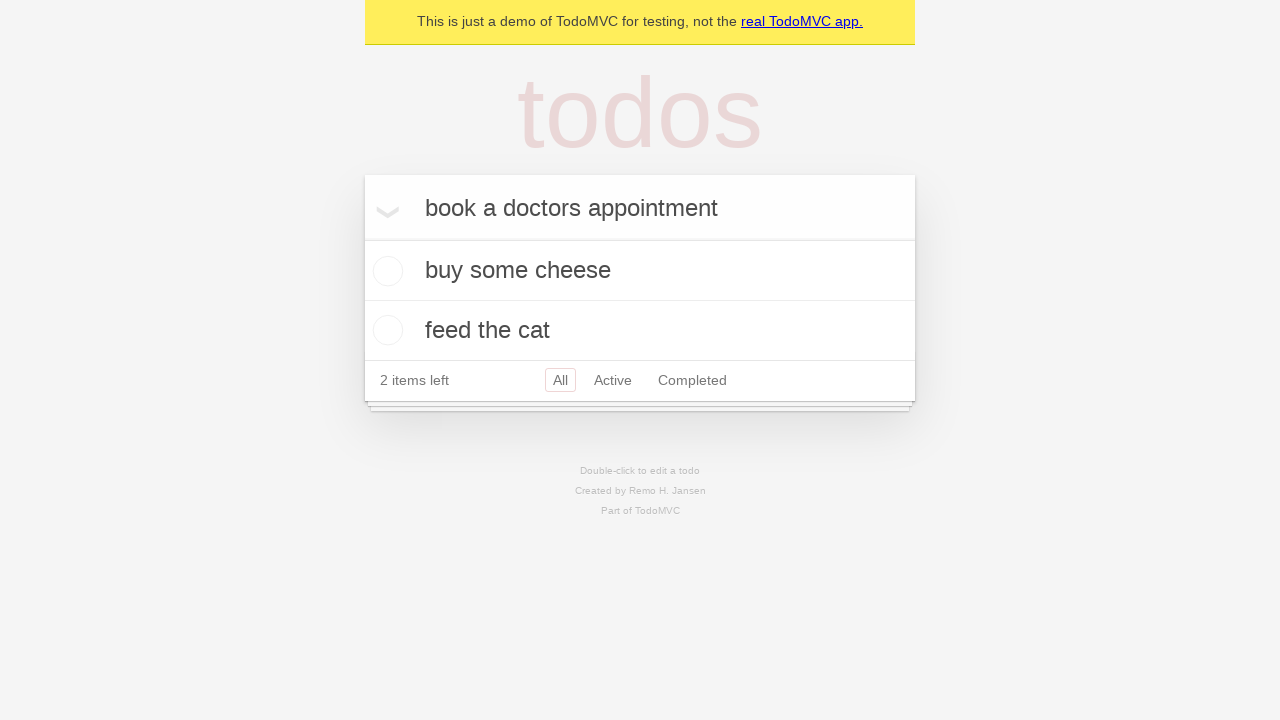

Pressed Enter to add todo 'book a doctors appointment' on internal:attr=[placeholder="What needs to be done?"i]
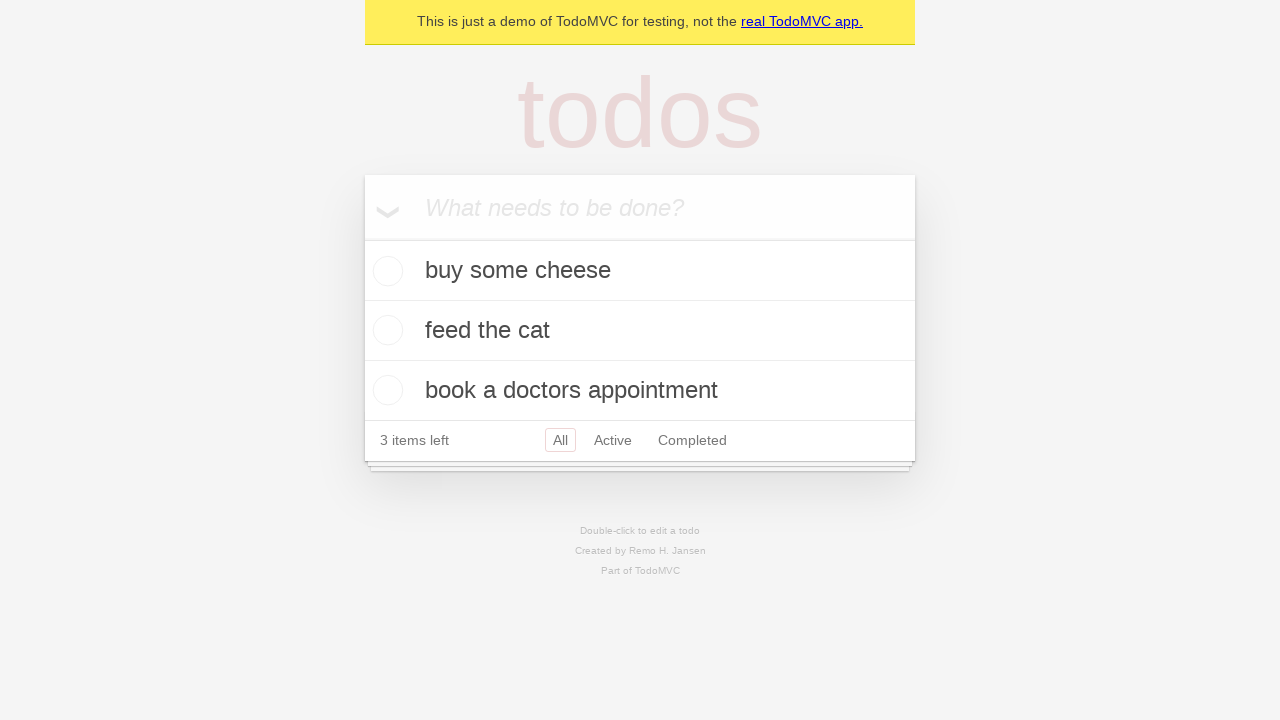

Checked the second todo item at (385, 330) on internal:testid=[data-testid="todo-item"s] >> nth=1 >> internal:role=checkbox
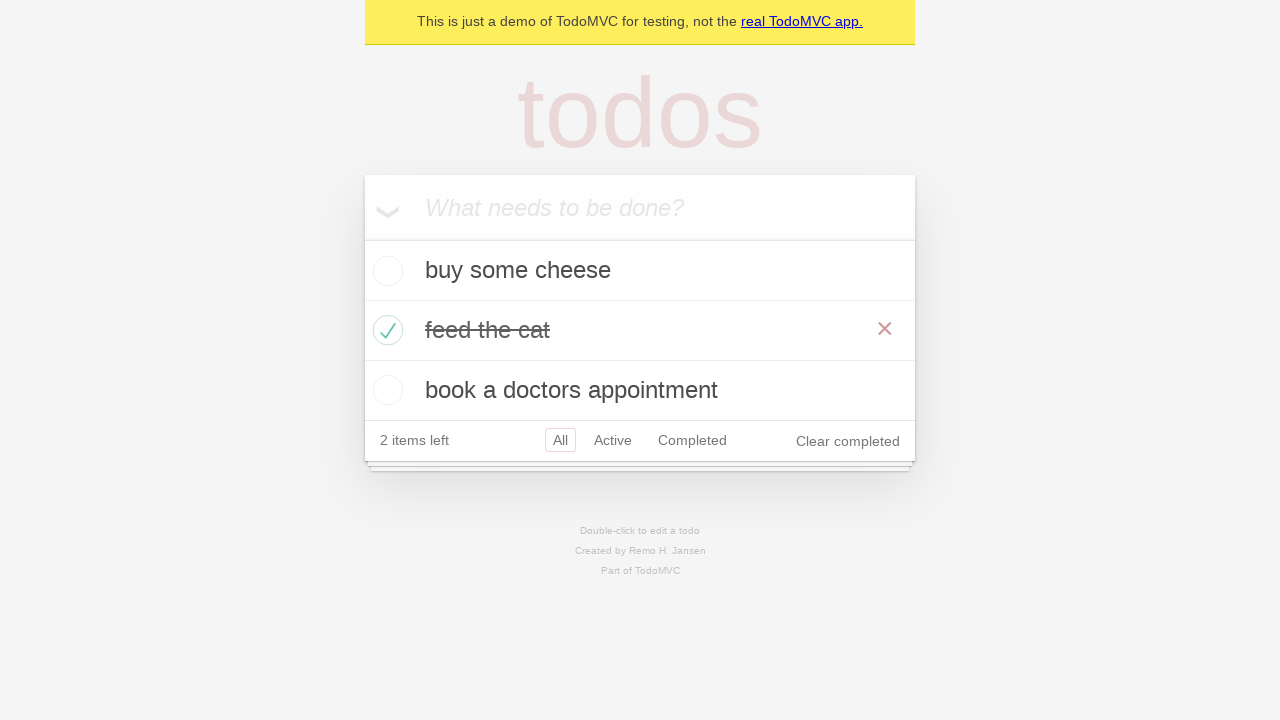

Clicked 'Active' filter to display active items at (613, 440) on internal:role=link[name="Active"i]
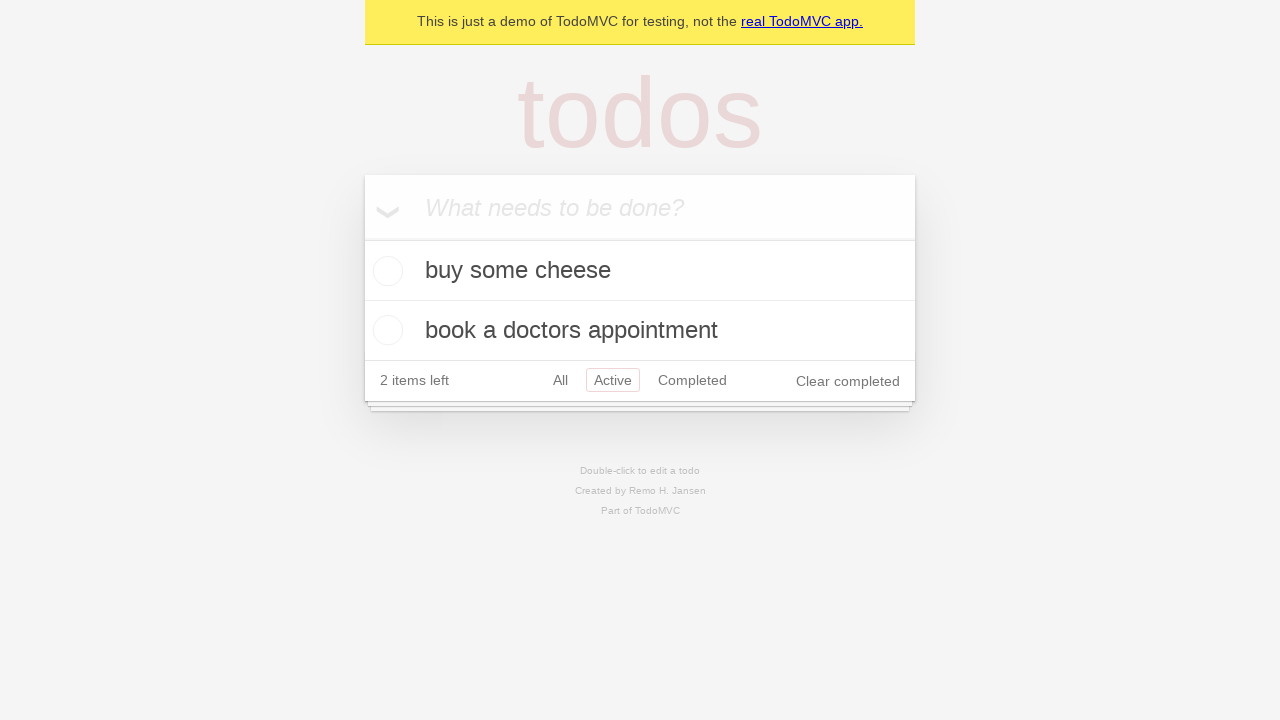

Clicked 'Completed' filter to display completed items at (692, 380) on internal:role=link[name="Completed"i]
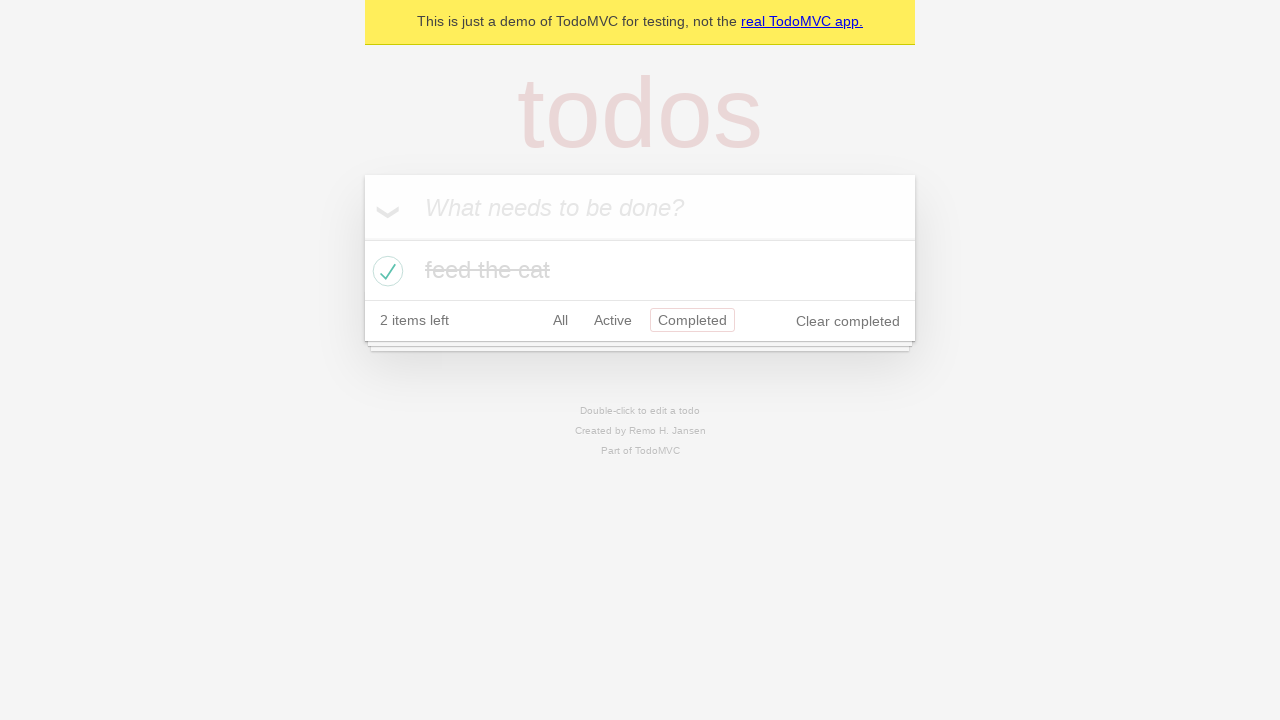

Clicked 'All' filter to display all items at (560, 320) on internal:role=link[name="All"i]
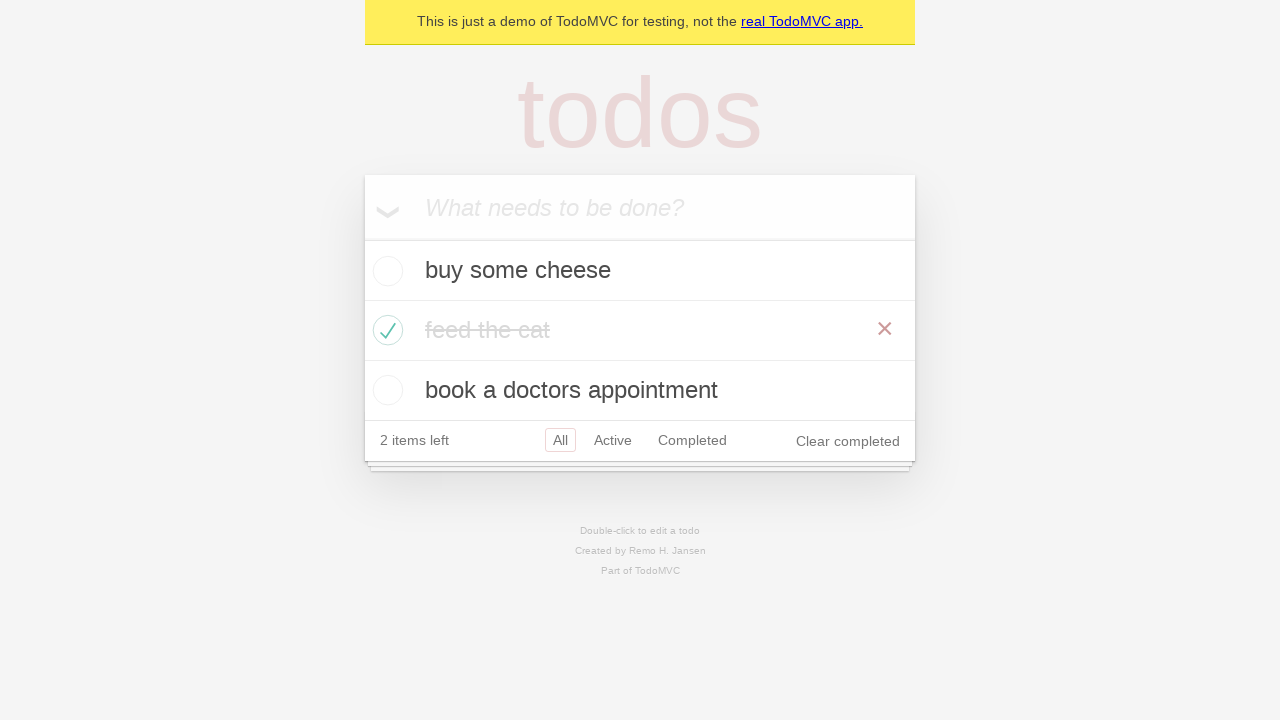

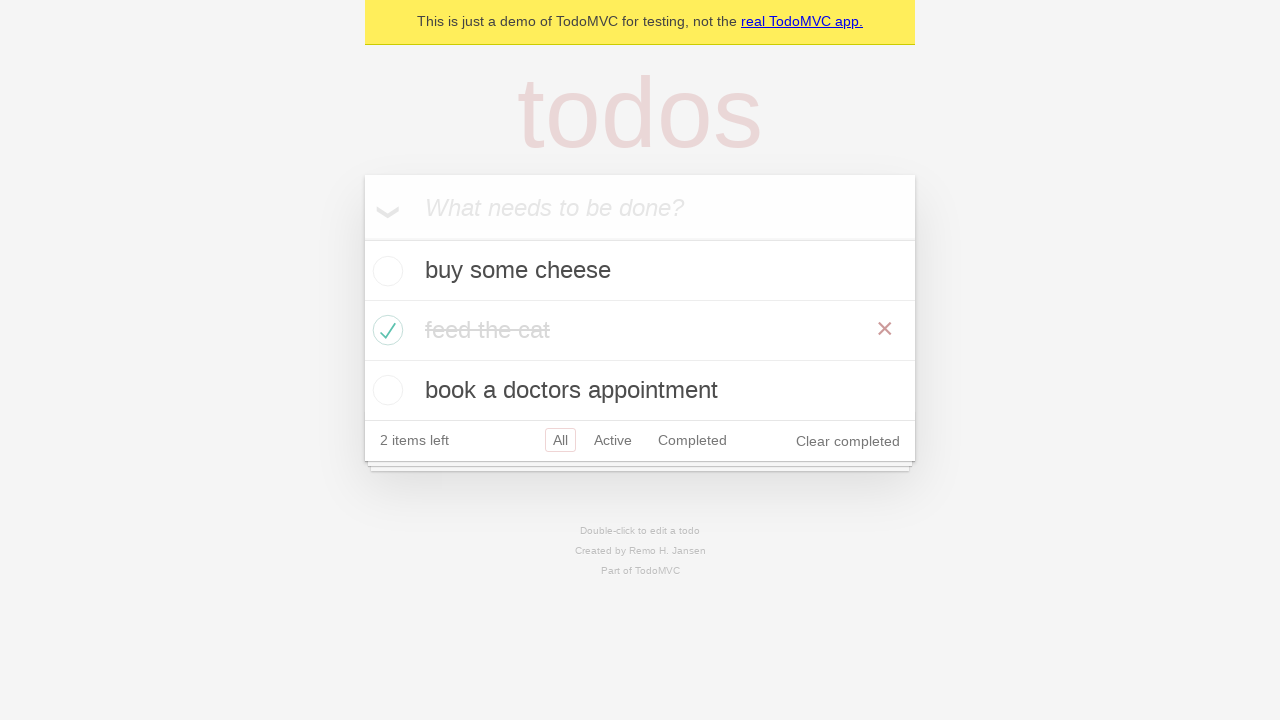